Tests accepting a JavaScript alert by clicking a button that triggers an alert, accepting it, and verifying the result message displays the expected success text.

Starting URL: https://testcenter.techproeducation.com/index.php?page=javascript-alerts

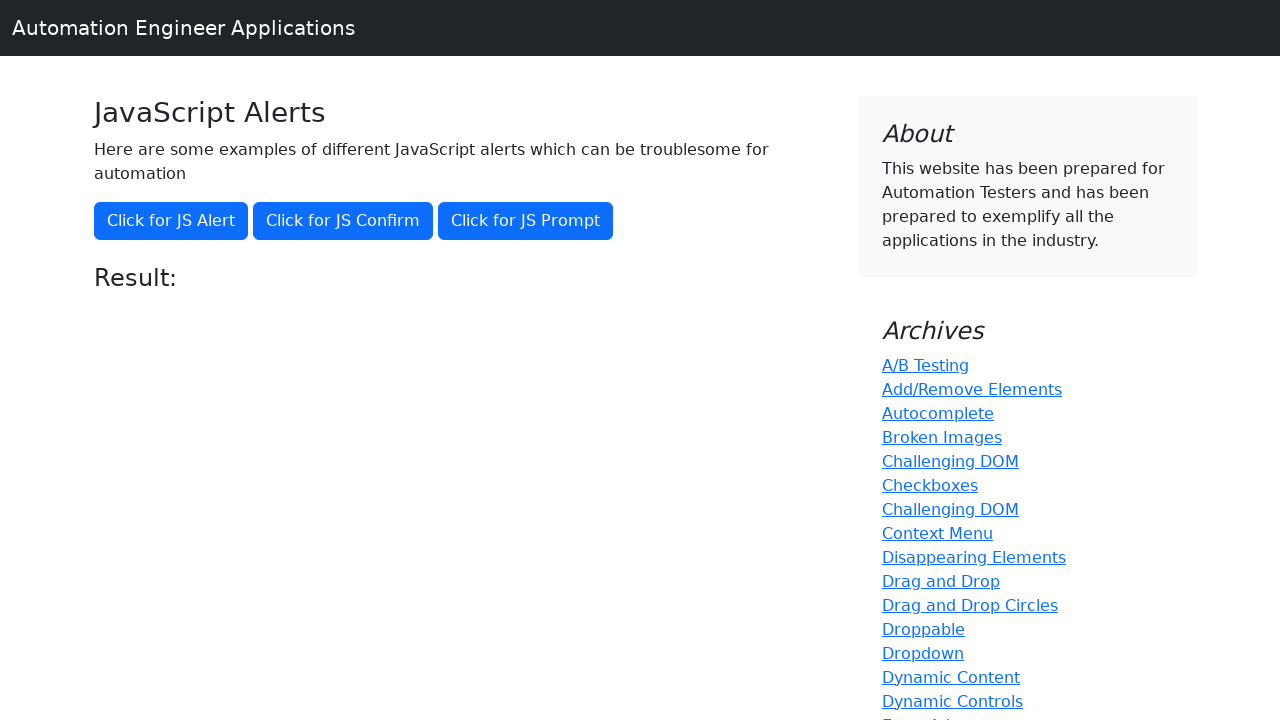

Clicked the 'Click for JS Alert' button to trigger alert at (171, 221) on xpath=//button[text()='Click for JS Alert']
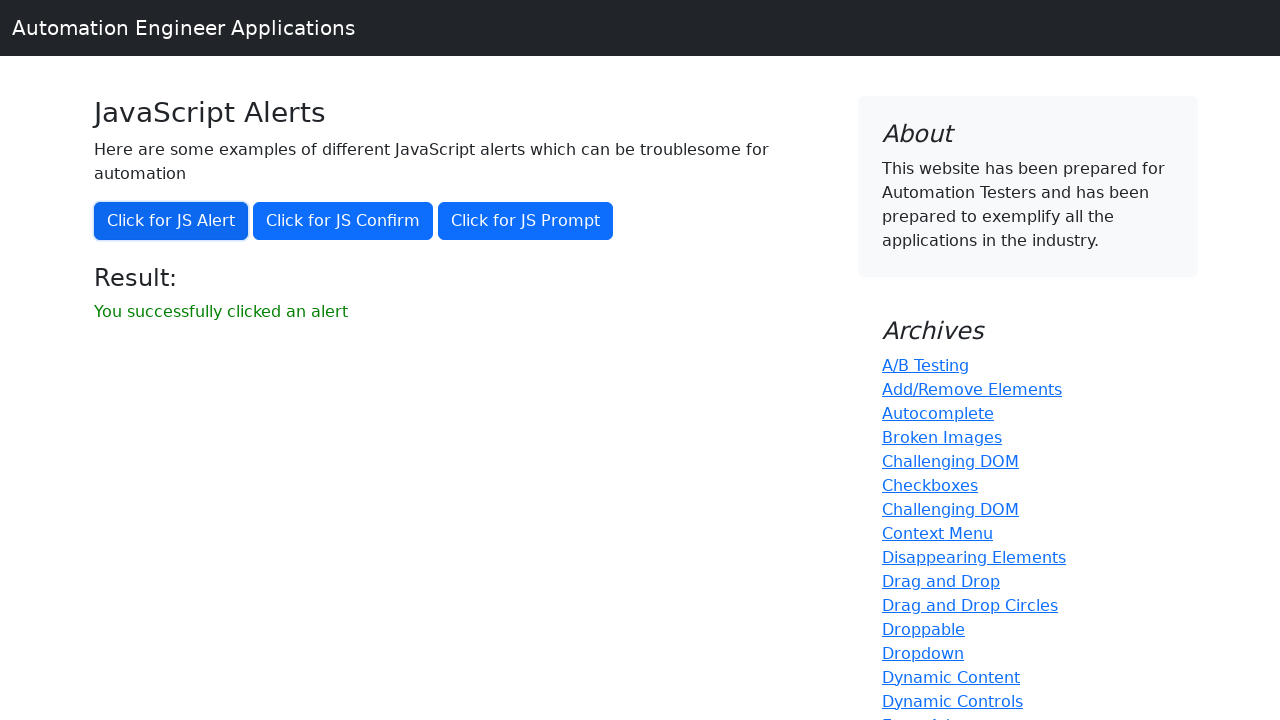

Set up dialog handler to accept alerts
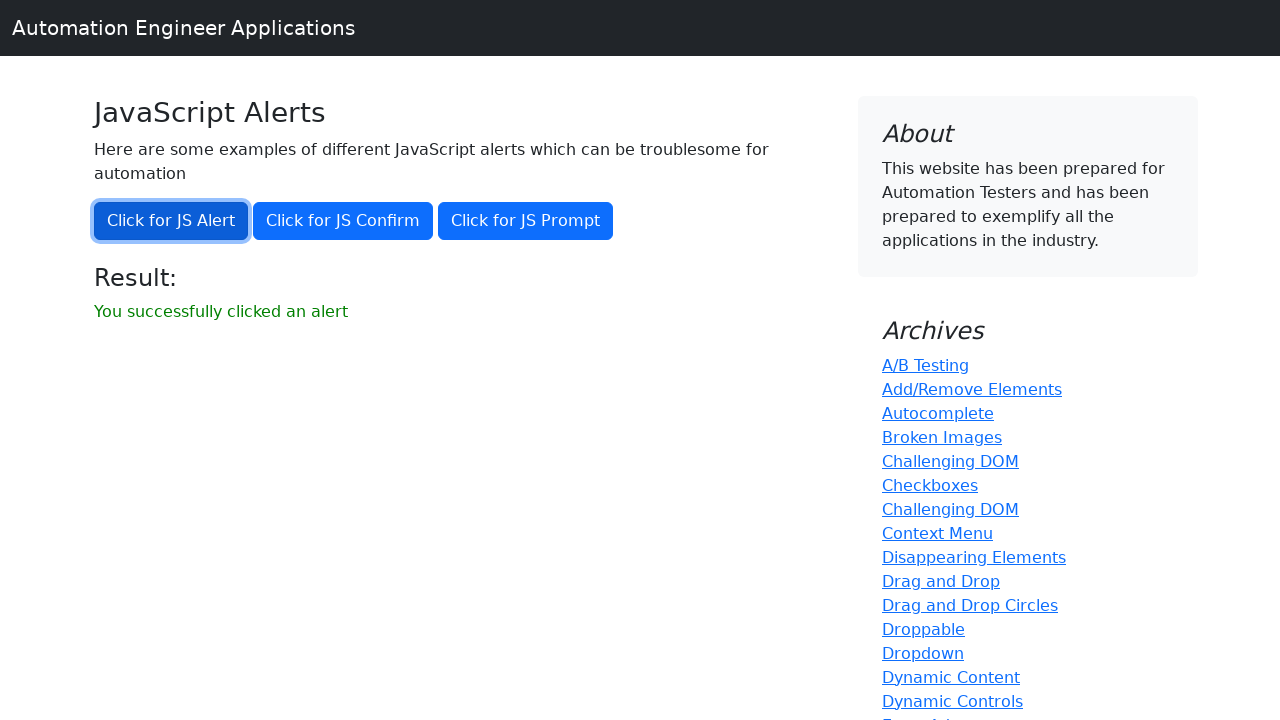

Clicked the 'Click for JS Alert' button again to trigger and accept alert at (171, 221) on xpath=//button[text()='Click for JS Alert']
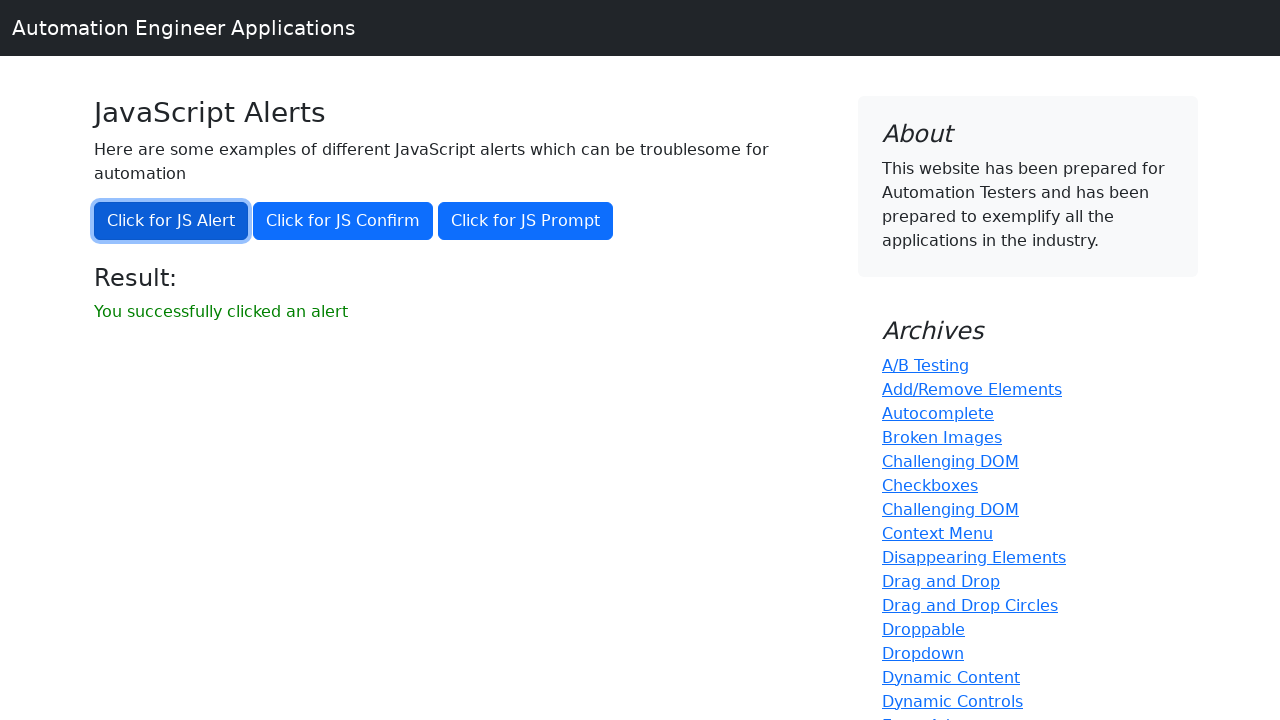

Result message element loaded
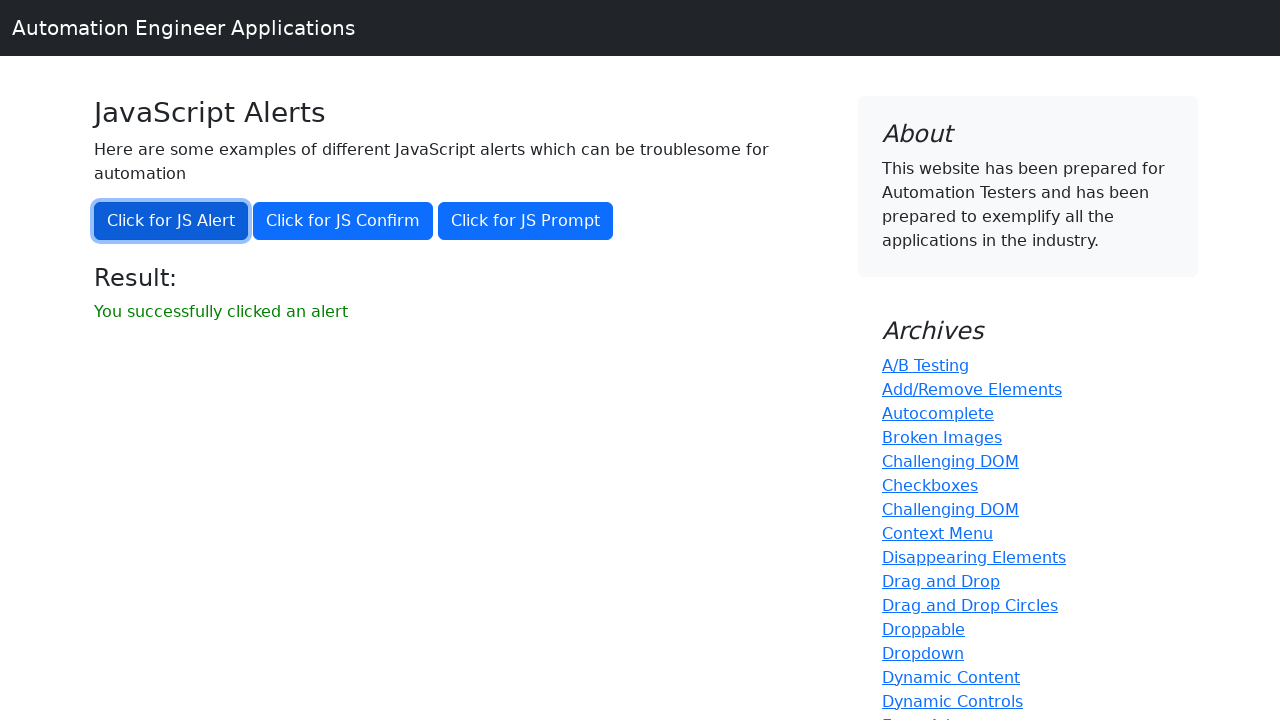

Retrieved result message text: 'You successfully clicked an alert'
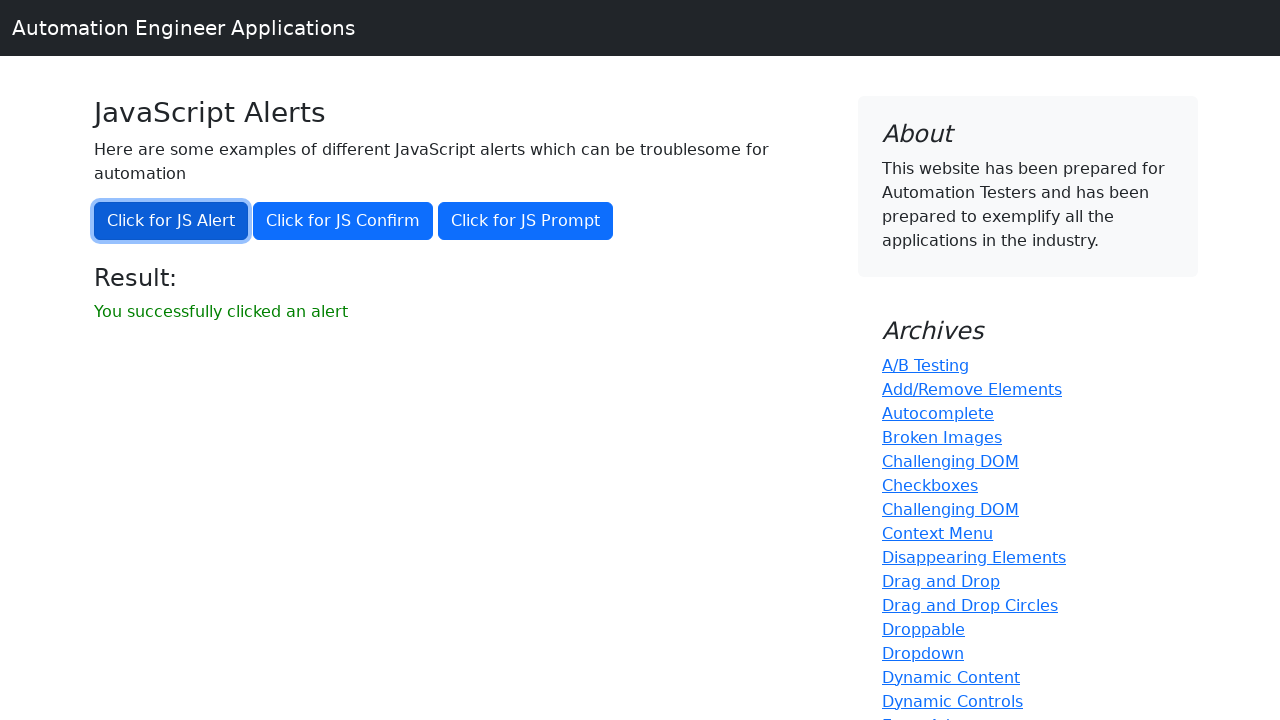

Verified result message displays expected success text
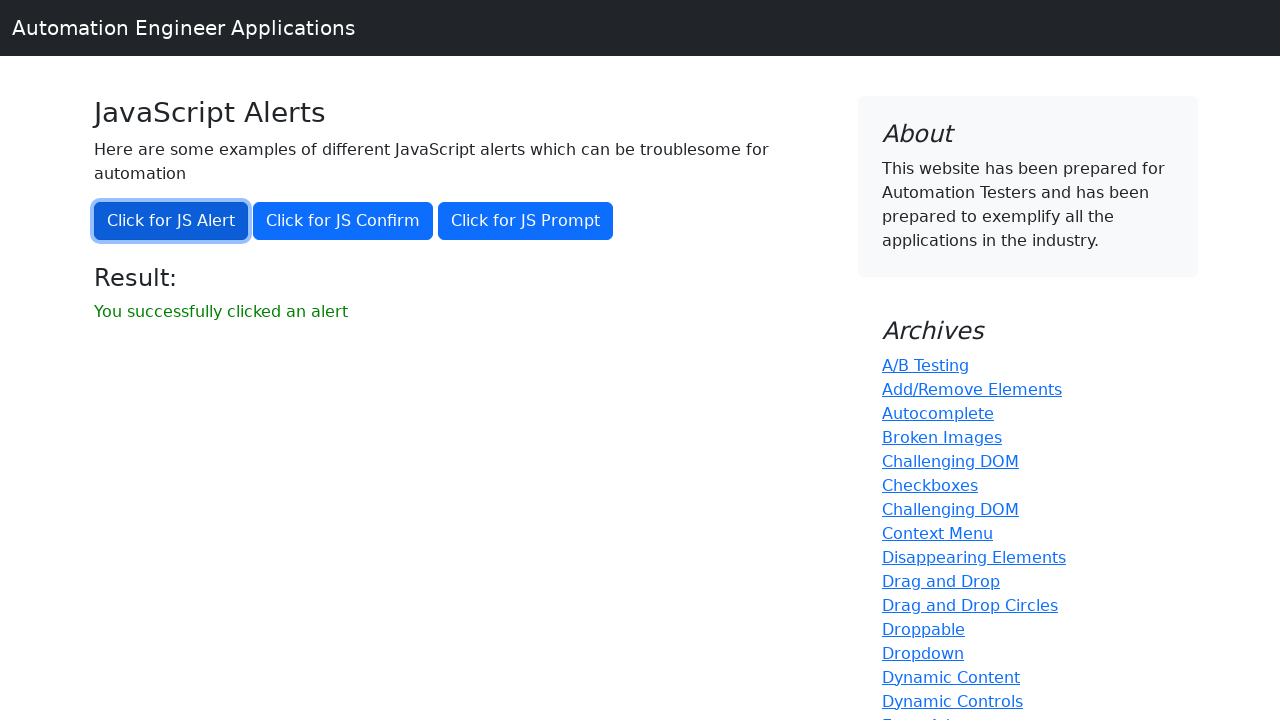

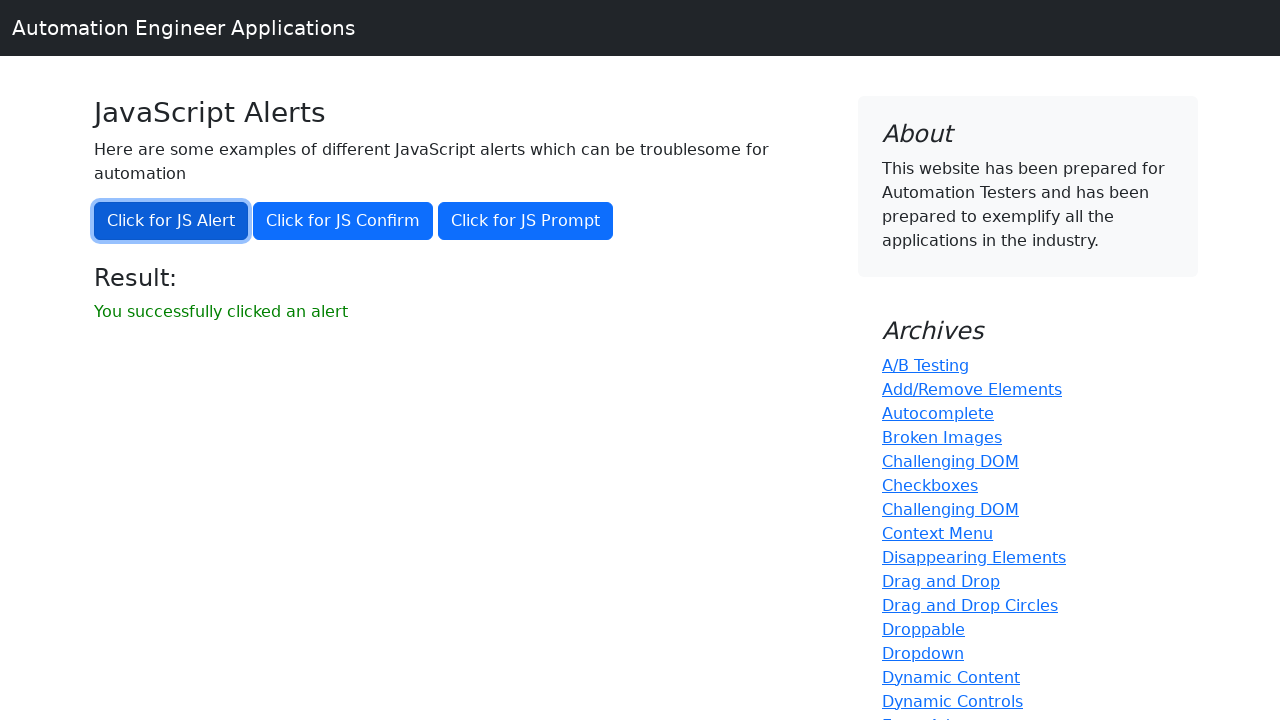